Navigates to OrangeHRM page and verifies that the main image is present by checking its source attribute

Starting URL: http://alchemy.hguy.co/orangehrm

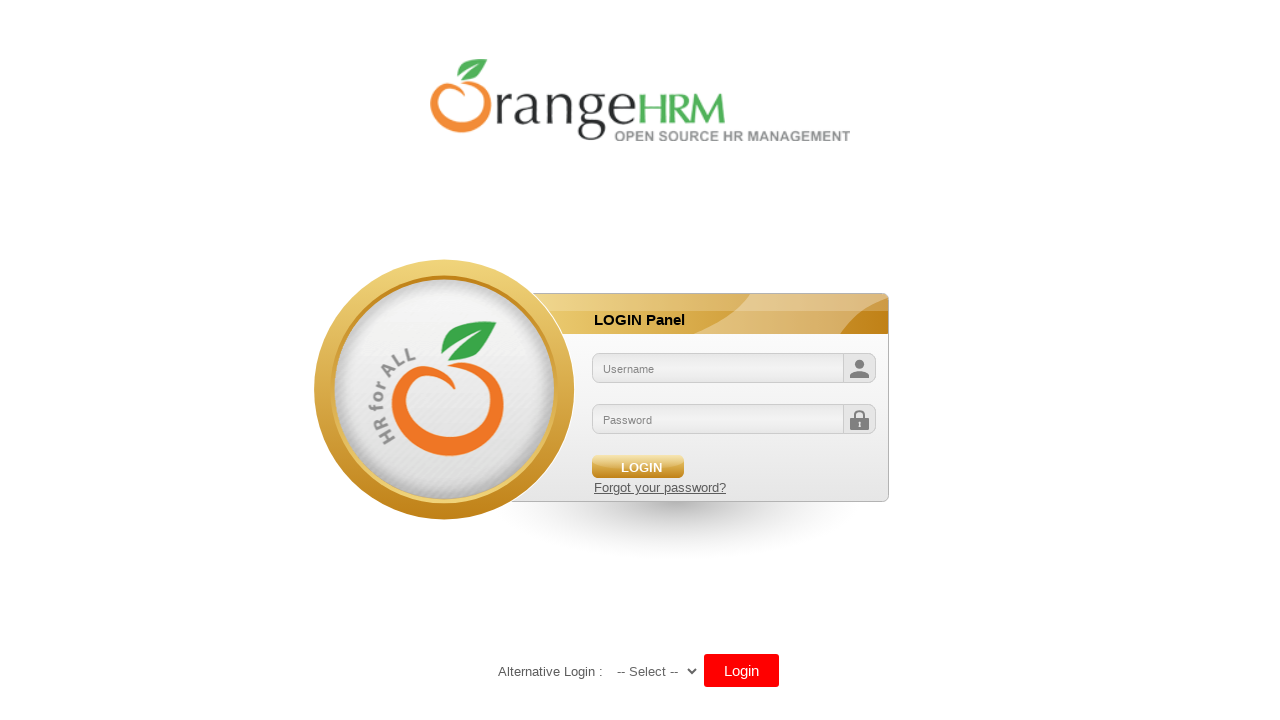

Retrieved page title
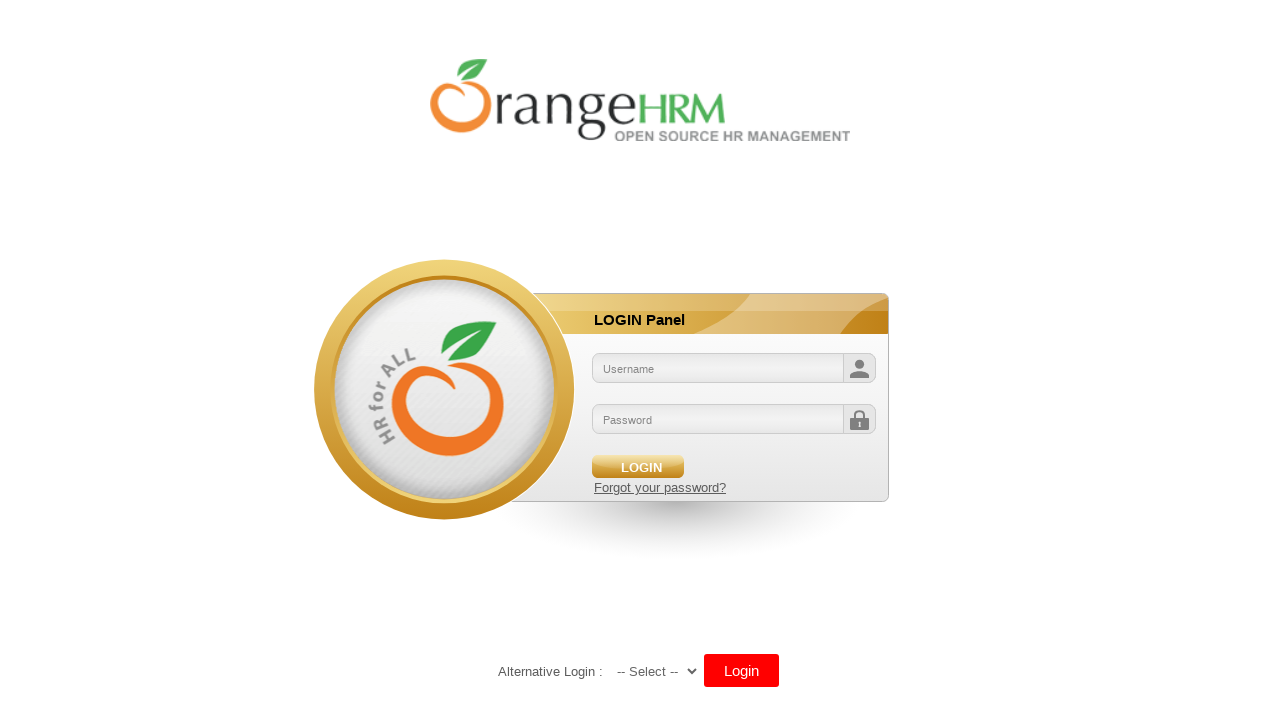

Located main image element
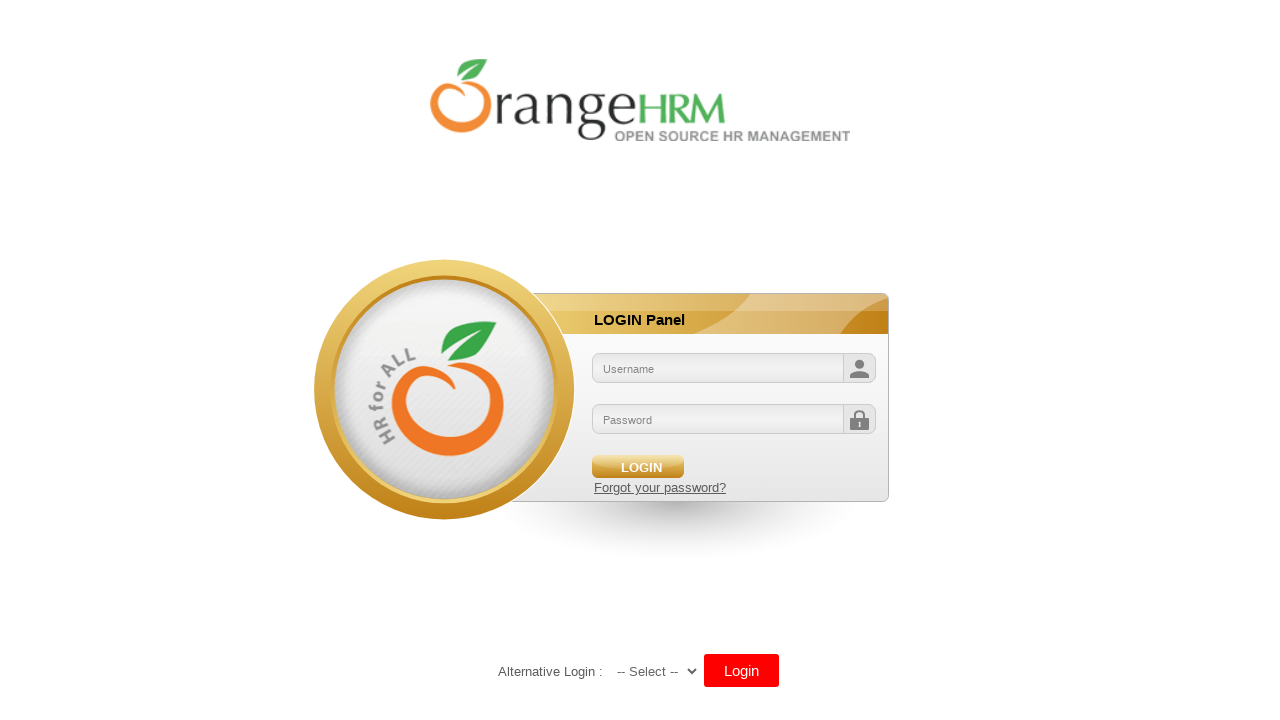

Retrieved image source attribute
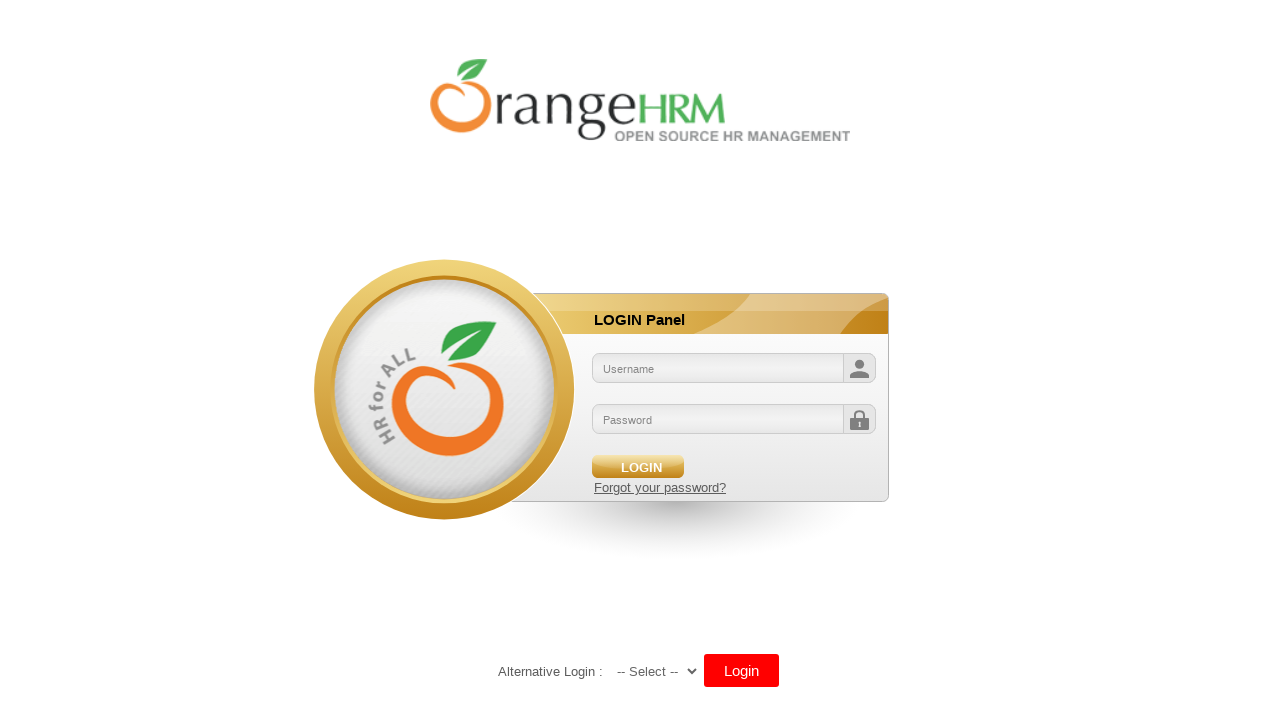

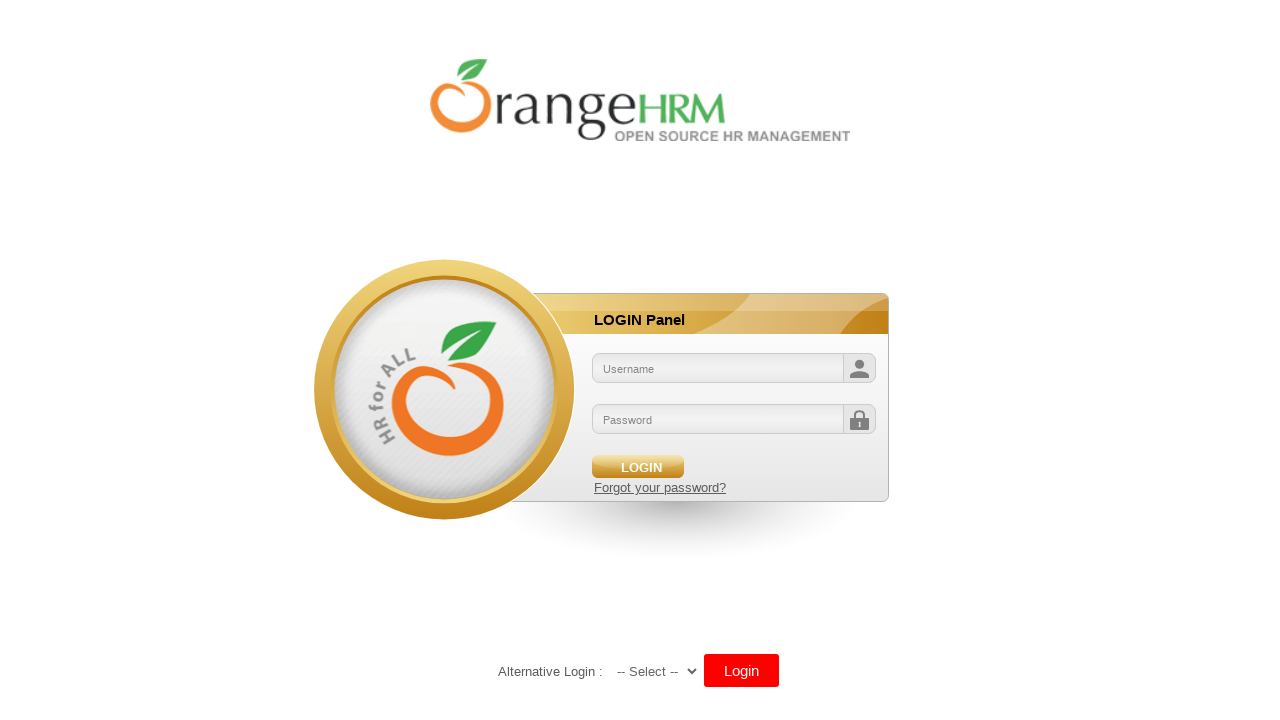